Tests multiple window handling by clicking a button that opens a new browser window, switching to the new window, verifying text content, and closing it

Starting URL: https://demoqa.com/browser-windows

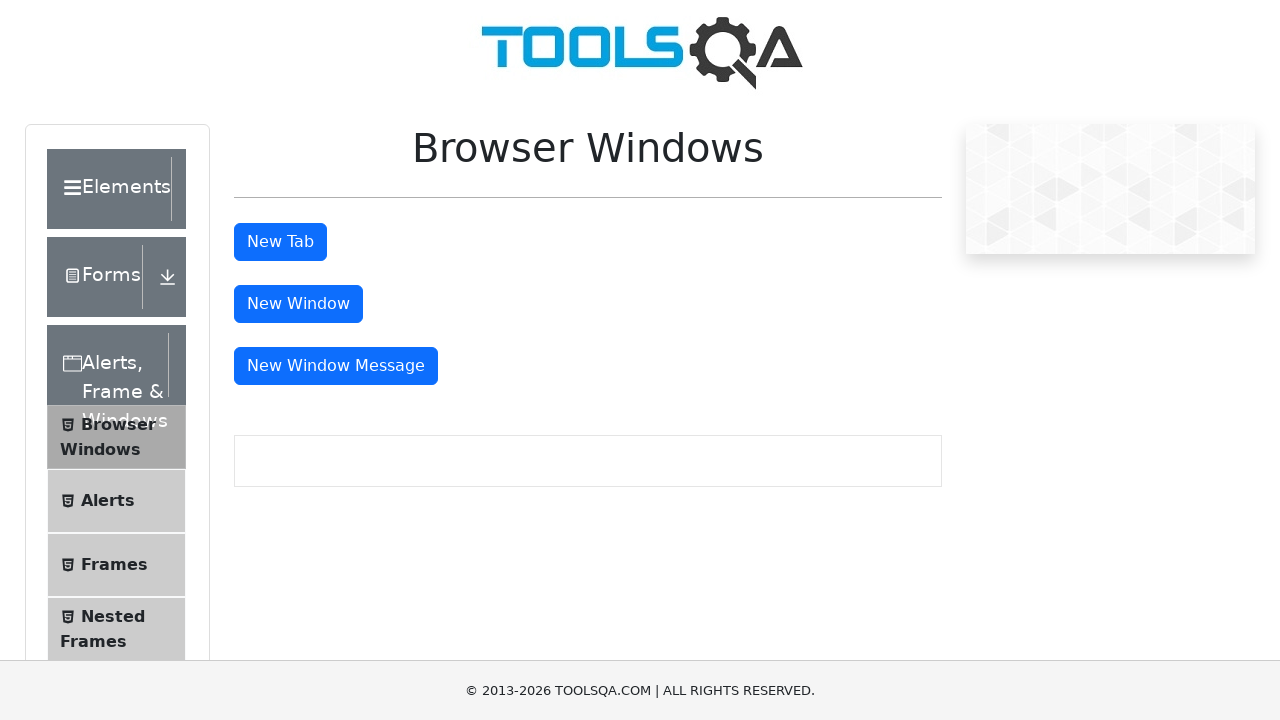

Clicked button to open new window at (298, 304) on #windowButton
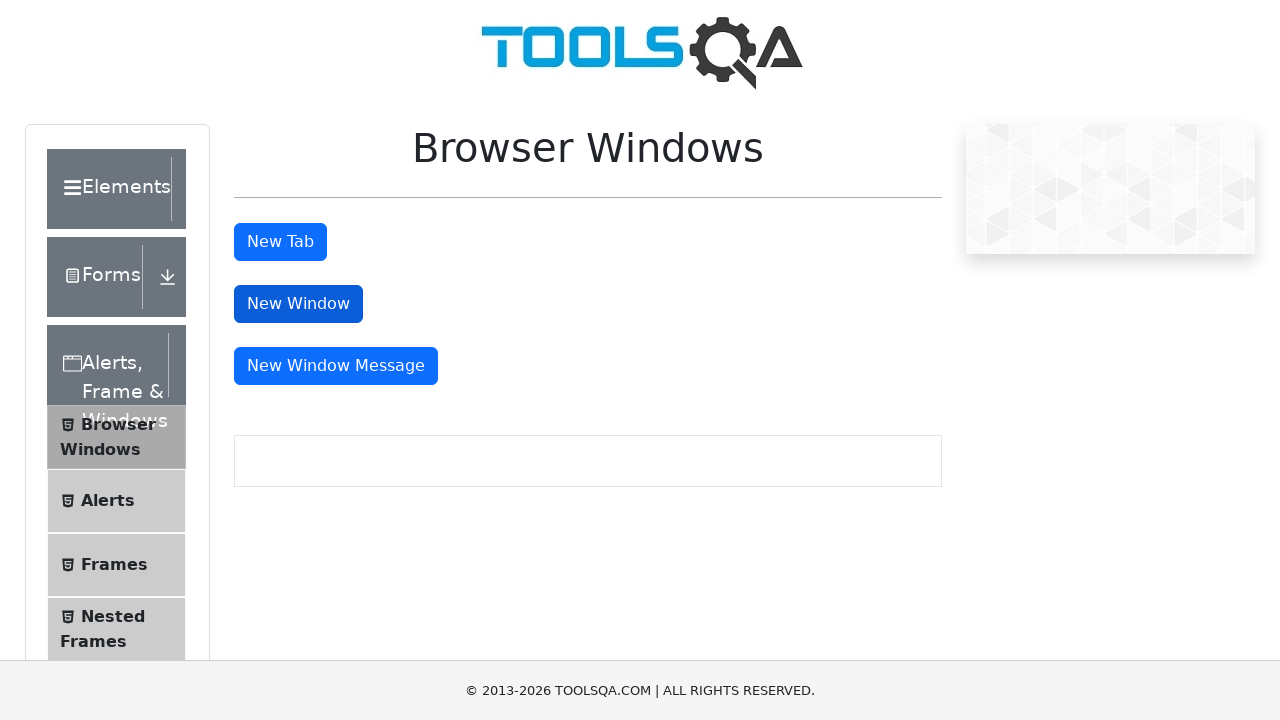

New window opened and captured
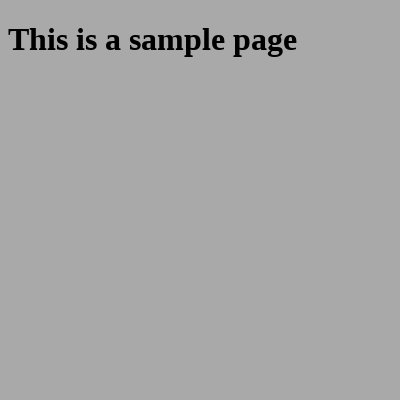

Waited for sample heading to load in new window
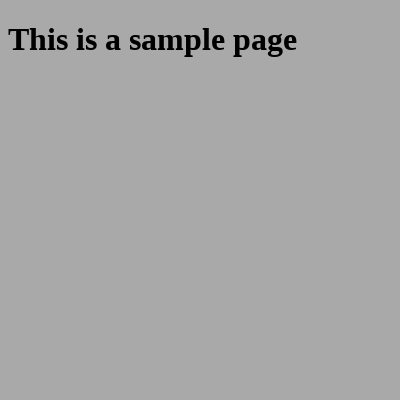

Retrieved heading text: This is a sample page
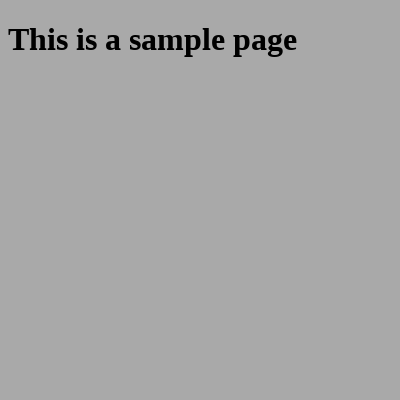

Closed the new window
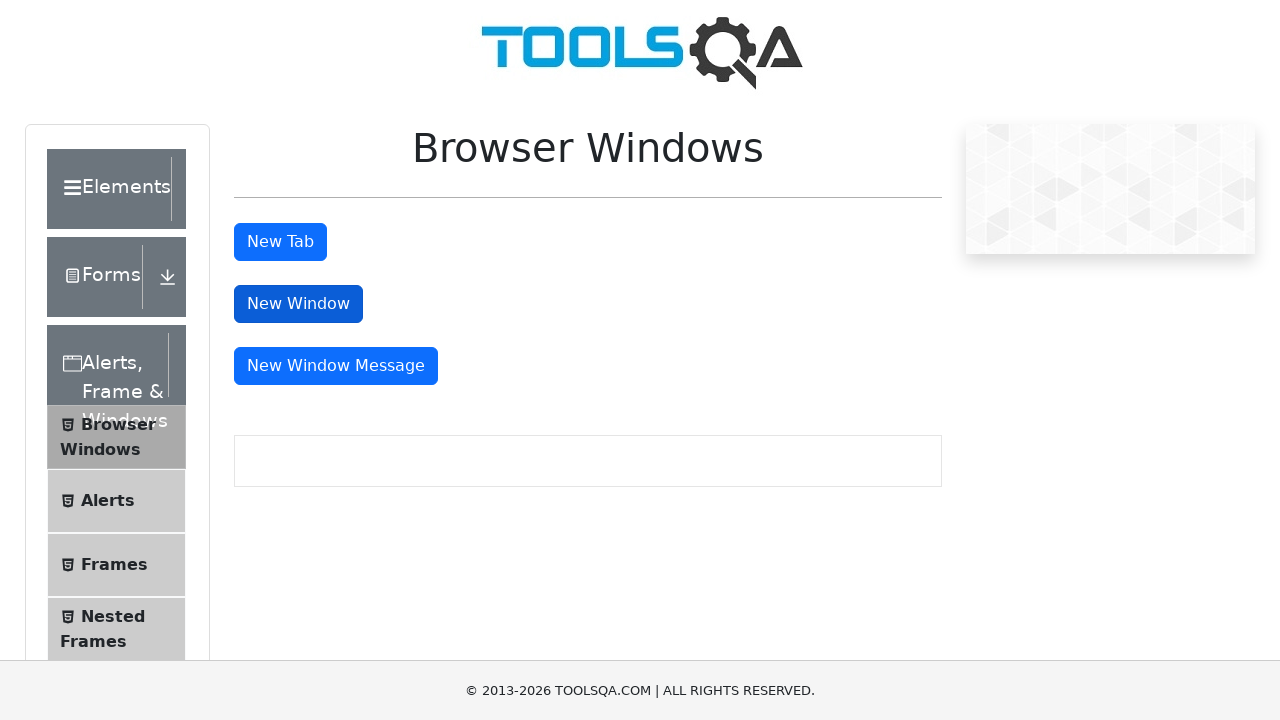

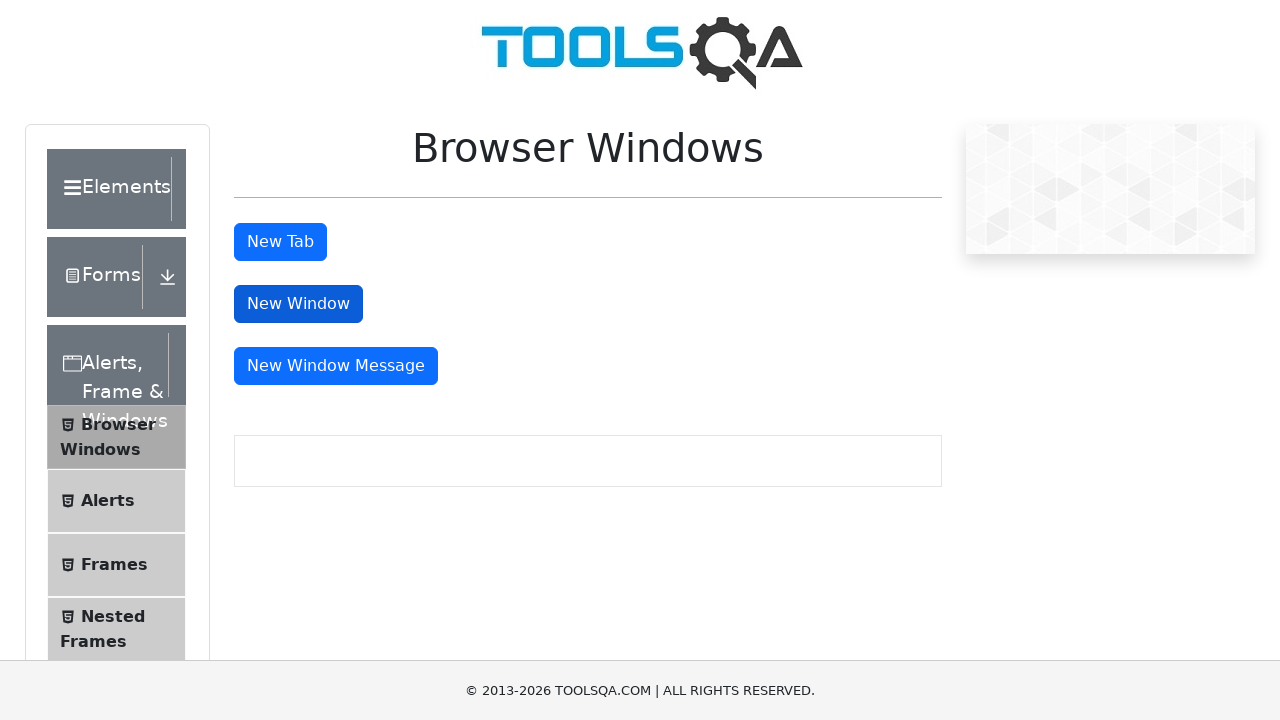